Tests handling a confirm JavaScript alert by clicking a button to trigger it, then dismissing the alert

Starting URL: https://demoqa.com/alerts

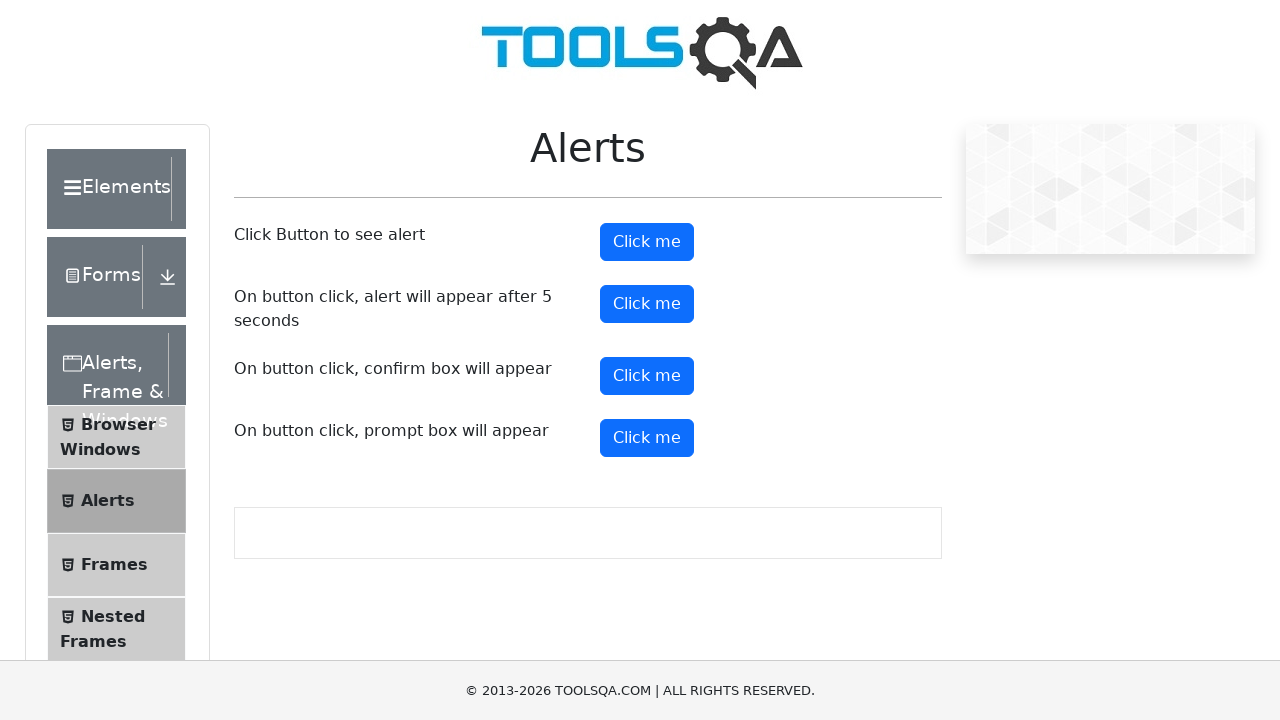

Set up dialog handler to dismiss alerts
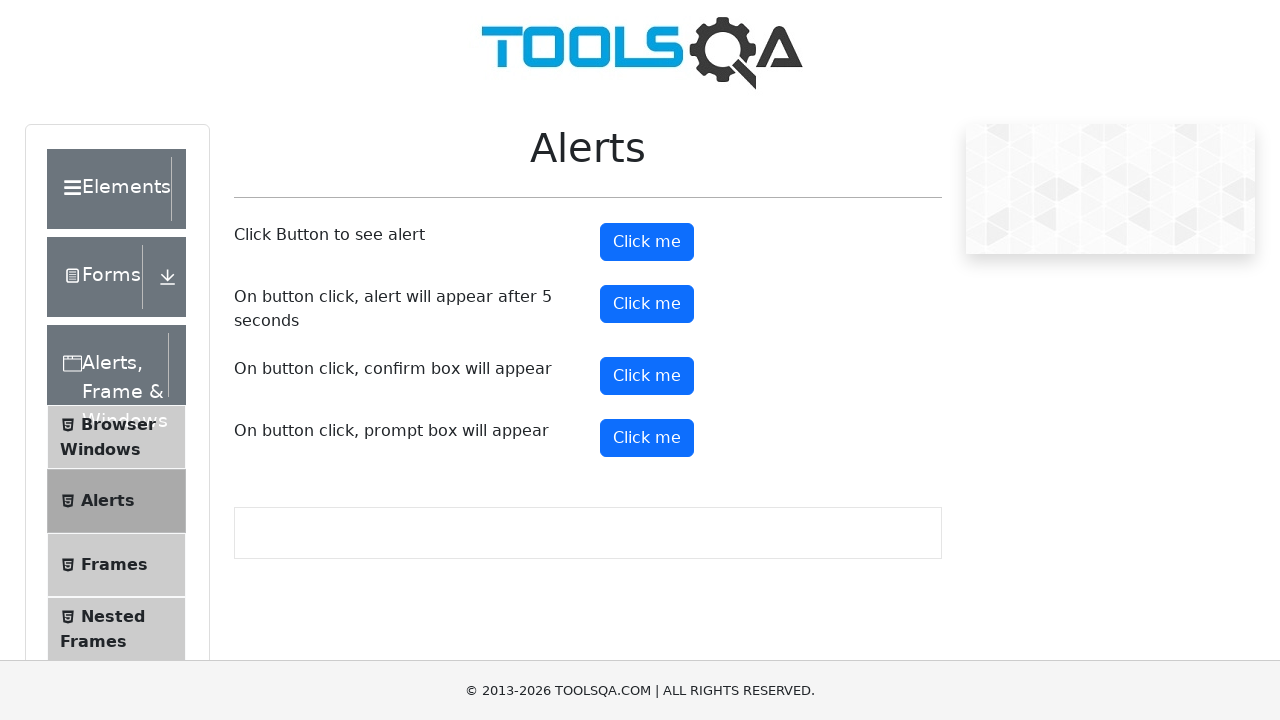

Clicked confirm button to trigger alert at (647, 376) on button#confirmButton
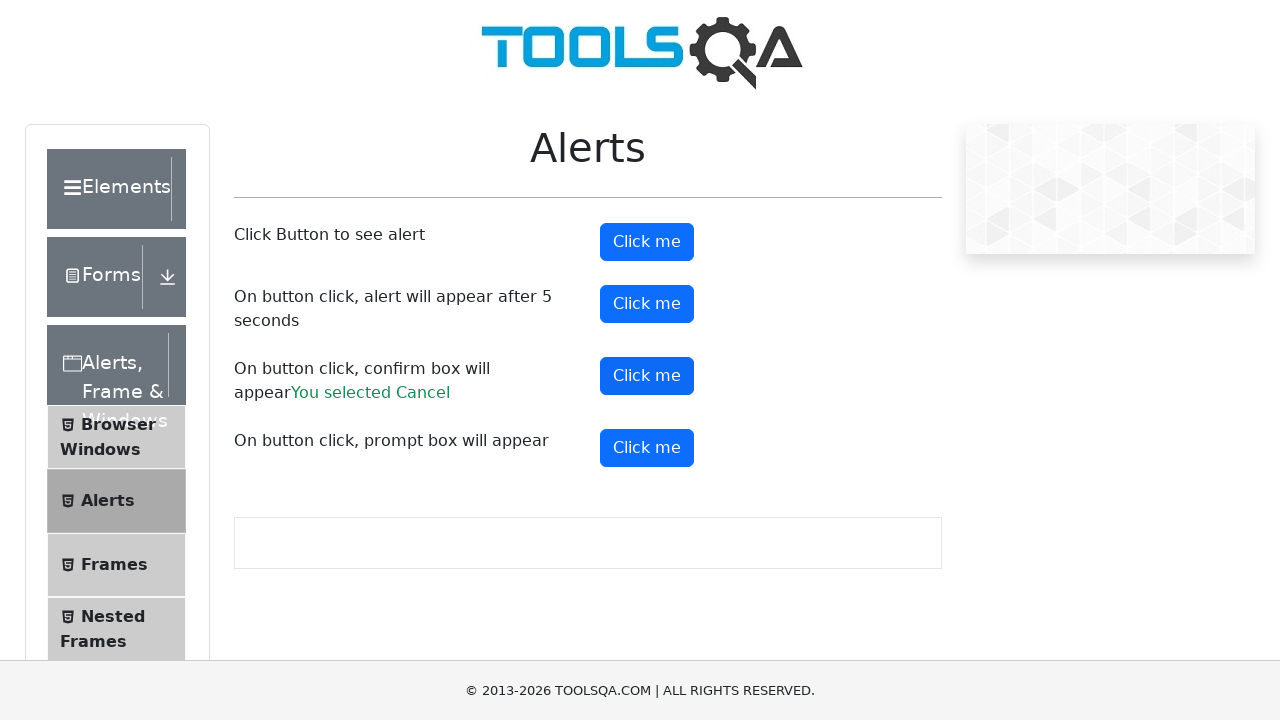

Waited for dialog to be dismissed
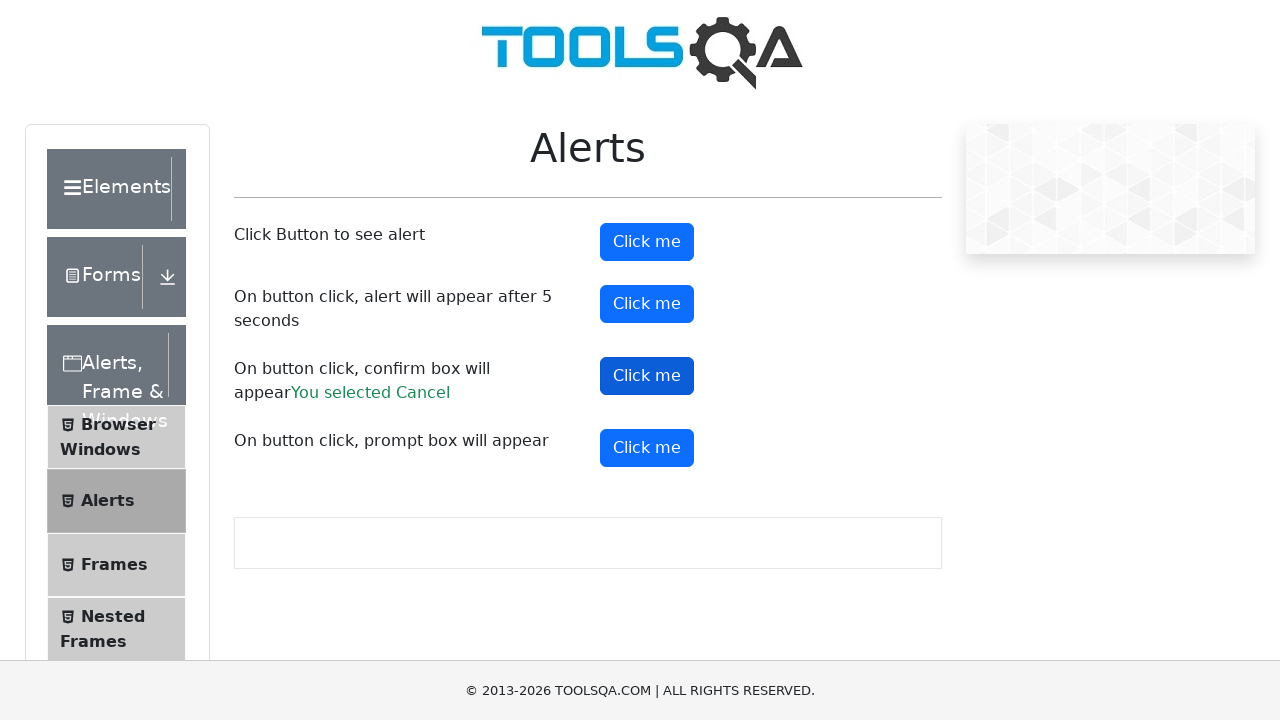

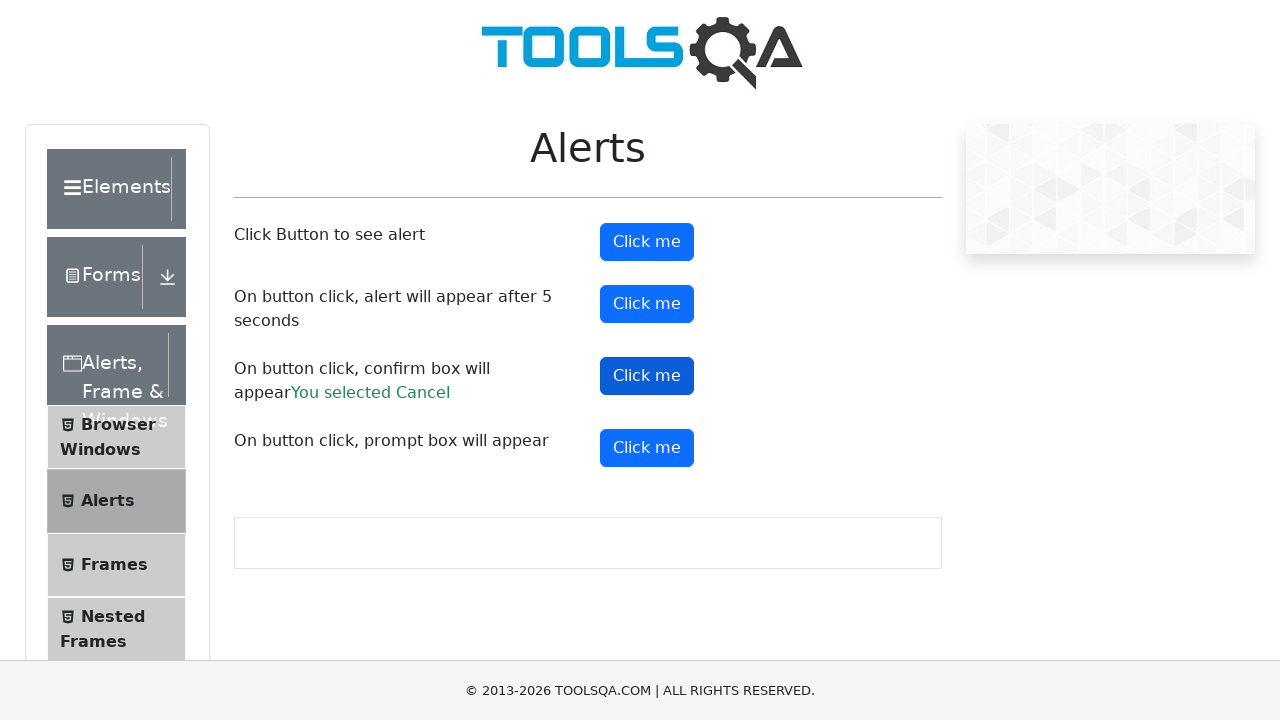